Tests a username generator website by clicking the random fill button, enabling underscore and dot options, and submitting the form to generate usernames.

Starting URL: https://www.name-generator.org.uk/username/

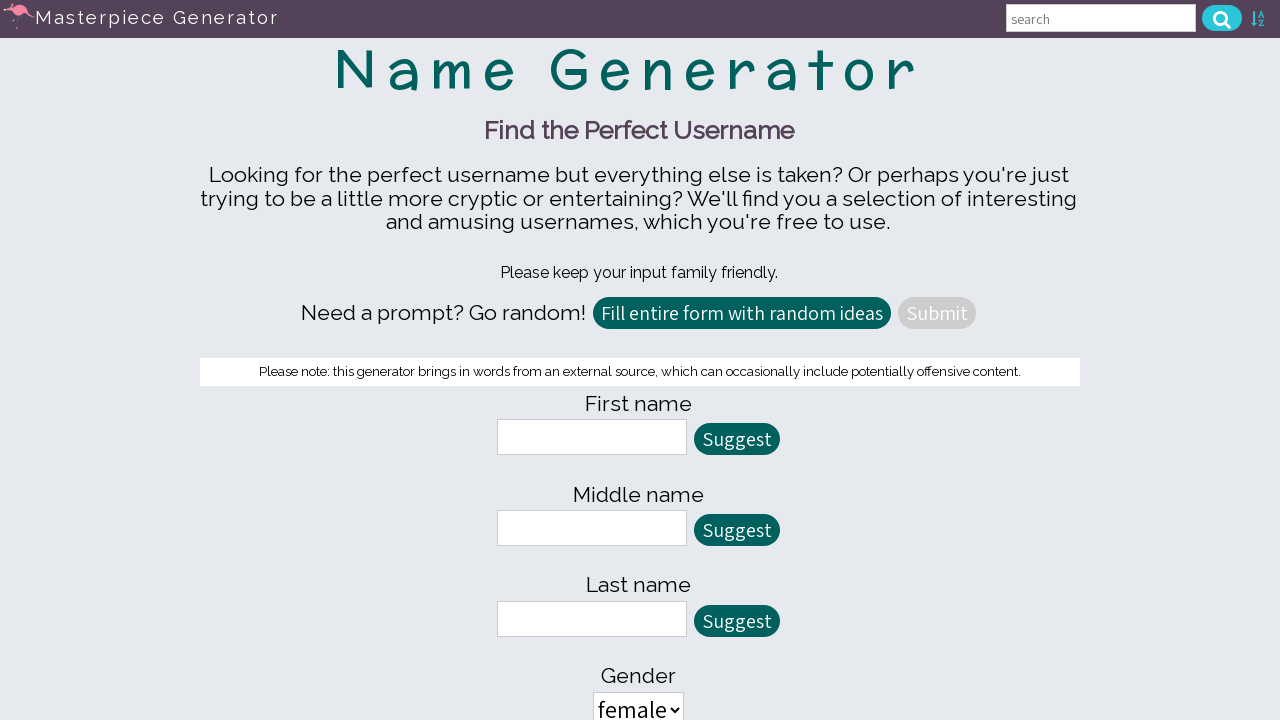

Clicked the 'fill all random' button to populate form fields at (742, 313) on #fill_all
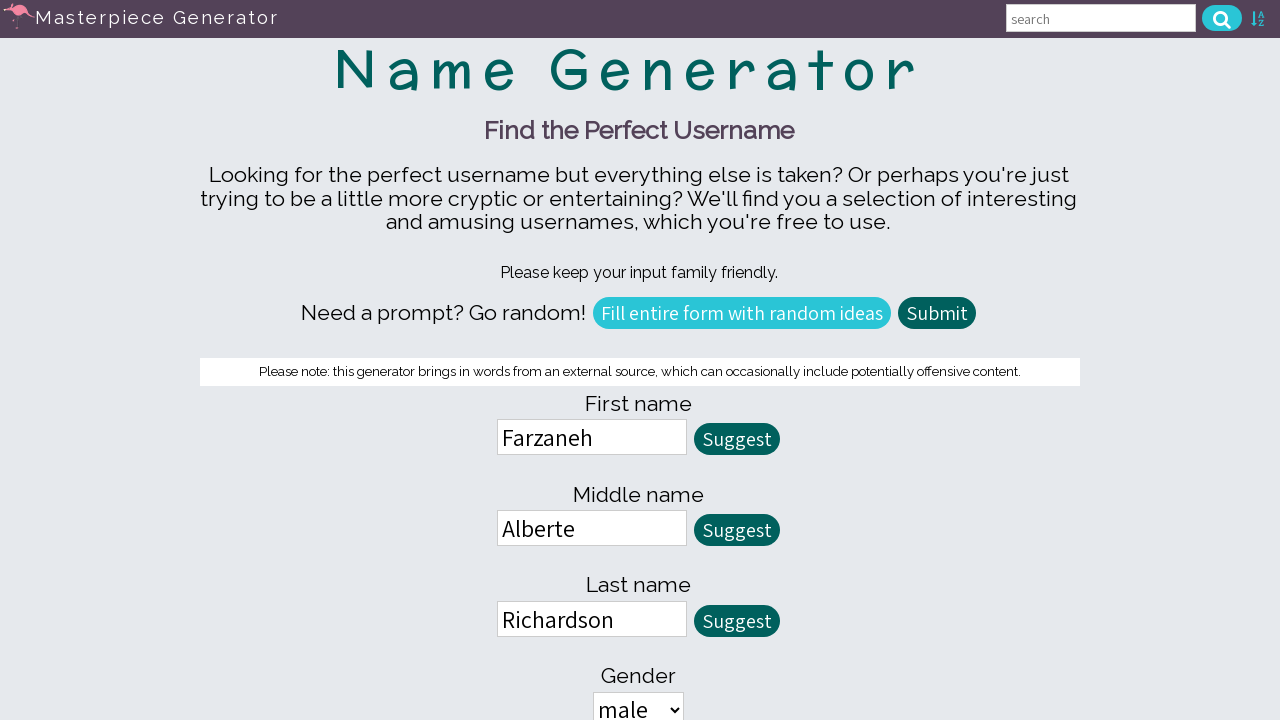

Waited 500ms for form fields to be populated
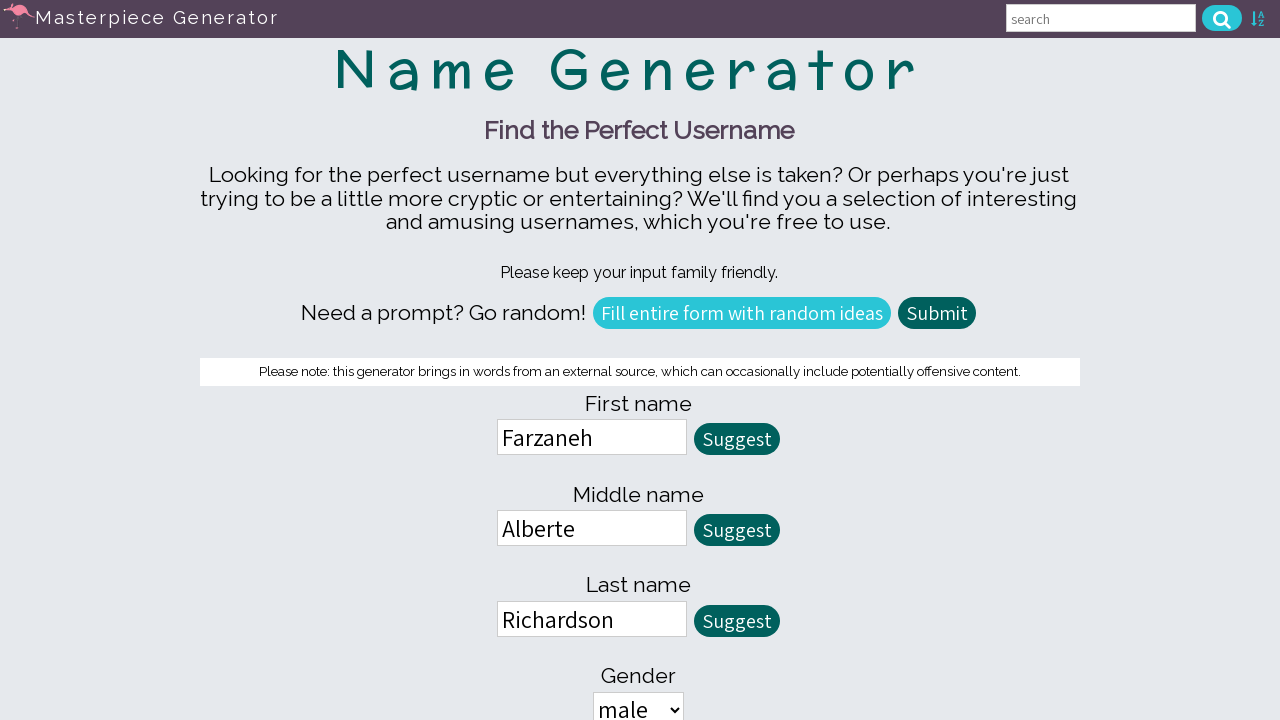

Enabled underscores option at (478, 361) on input[name='allow_underscores']
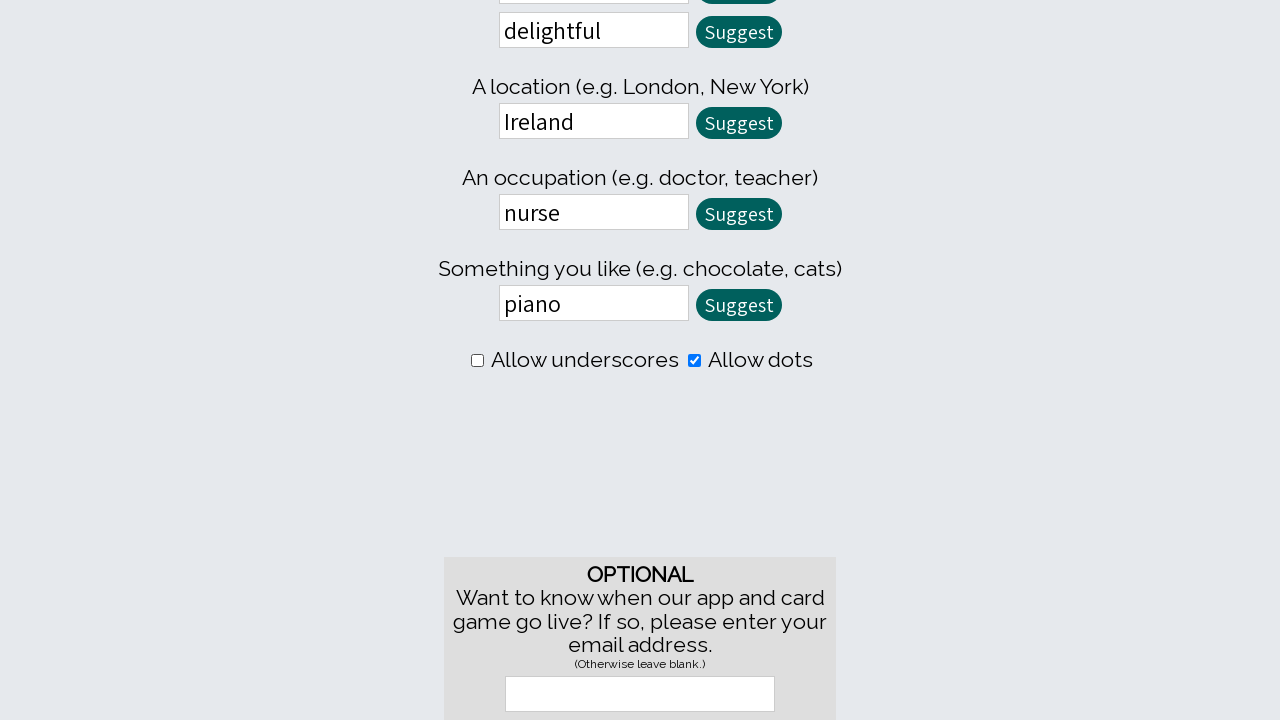

Enabled dots option at (694, 361) on input[name='allow_dots']
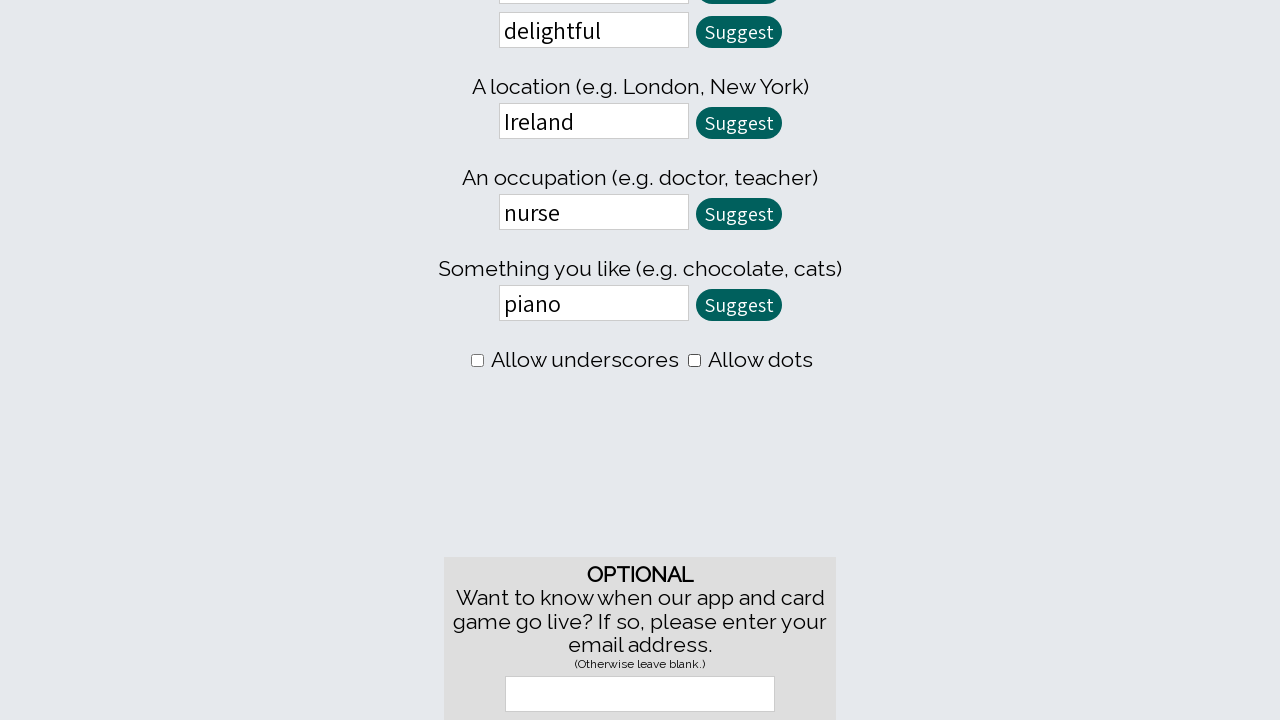

Clicked submit button to generate usernames at (937, 313) on #quick_submit
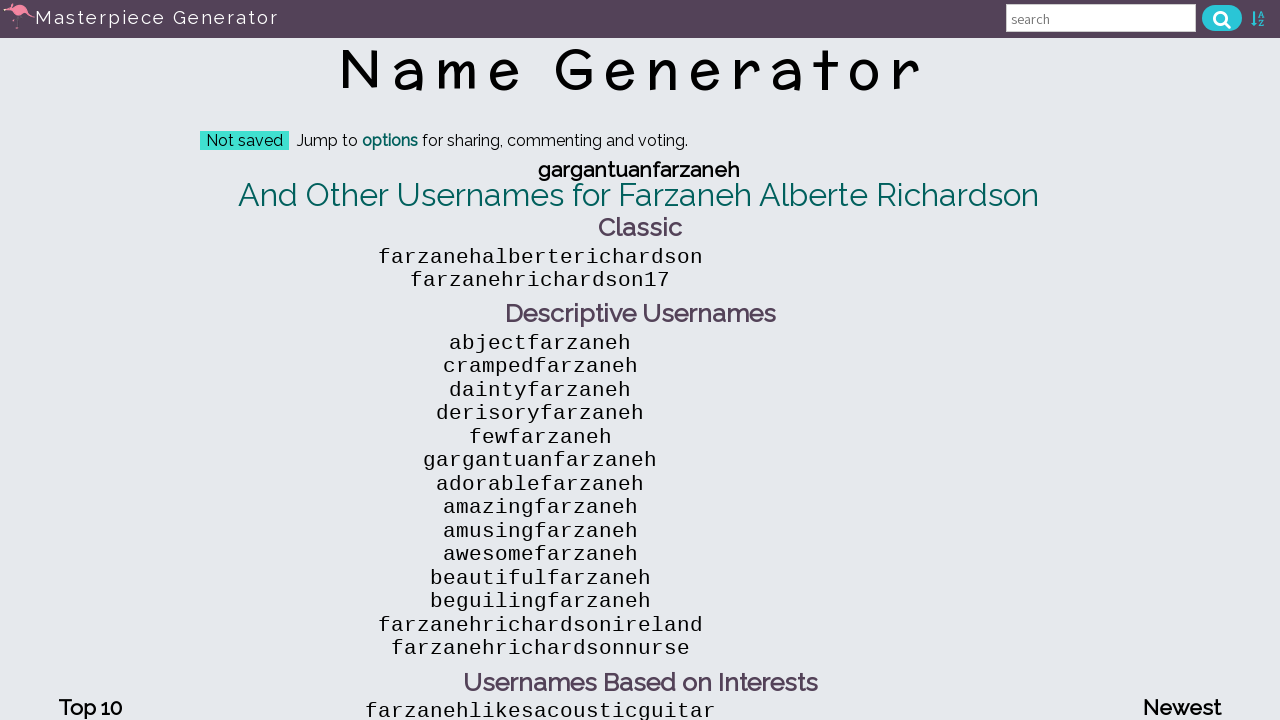

Username results loaded
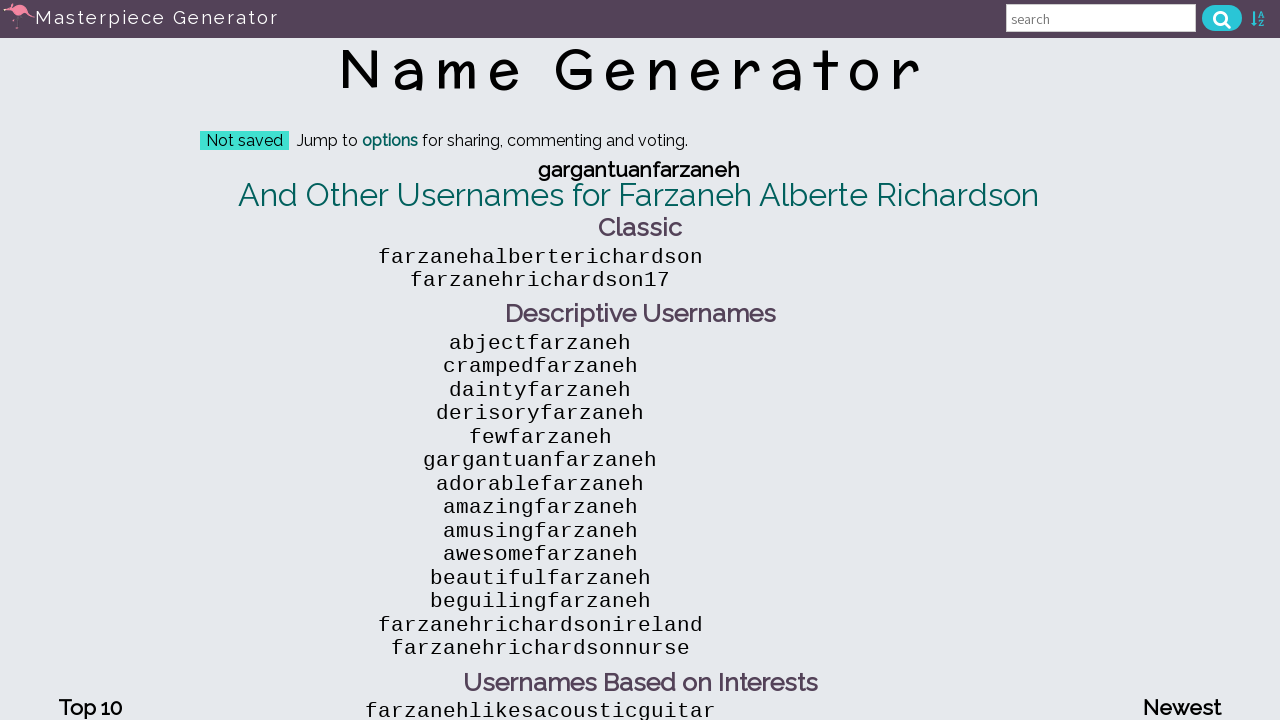

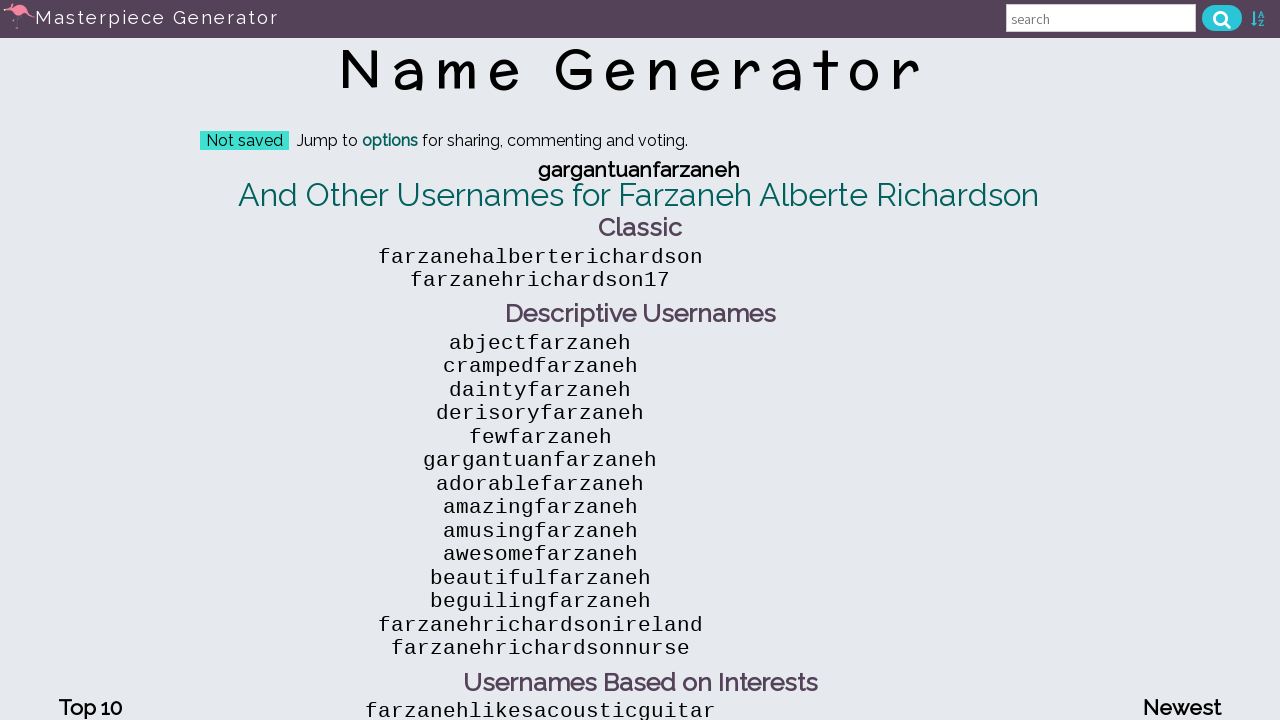